Tests adding a todo item and marking it as complete using the checkbox

Starting URL: https://demo.playwright.dev/todomvc/

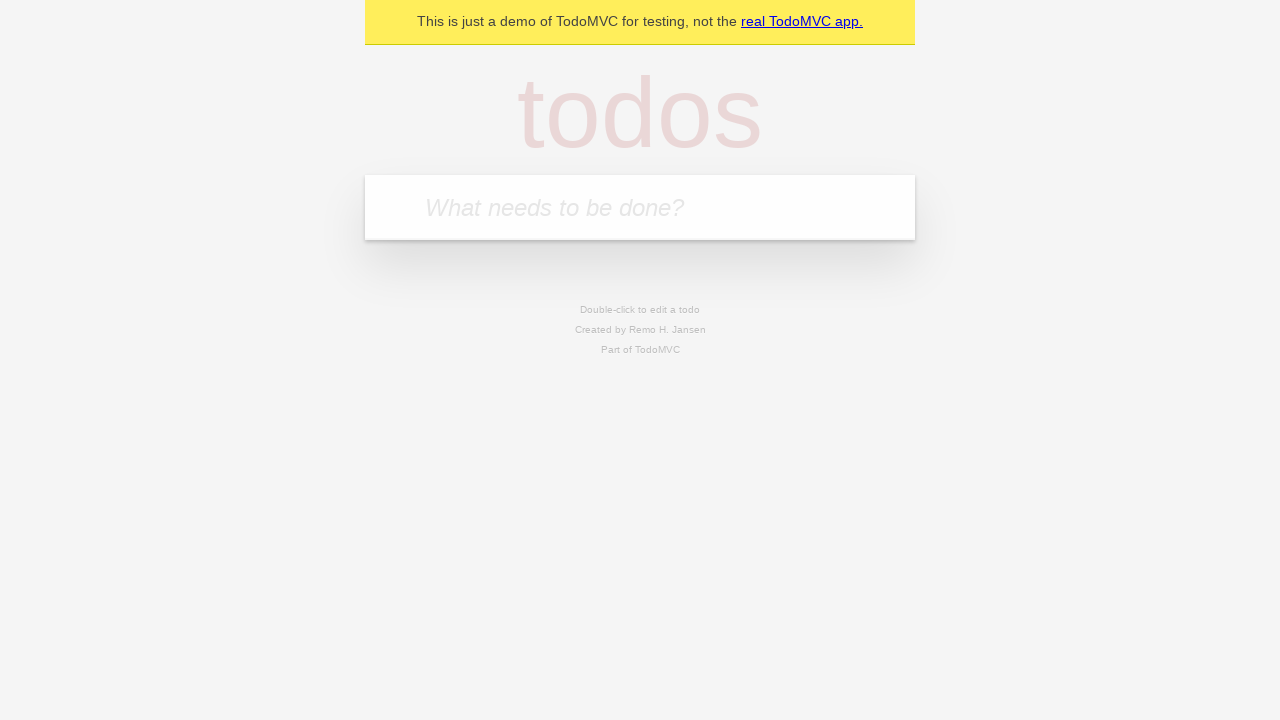

Filled todo input field with 'John Doe' on [placeholder="What needs to be done?"]
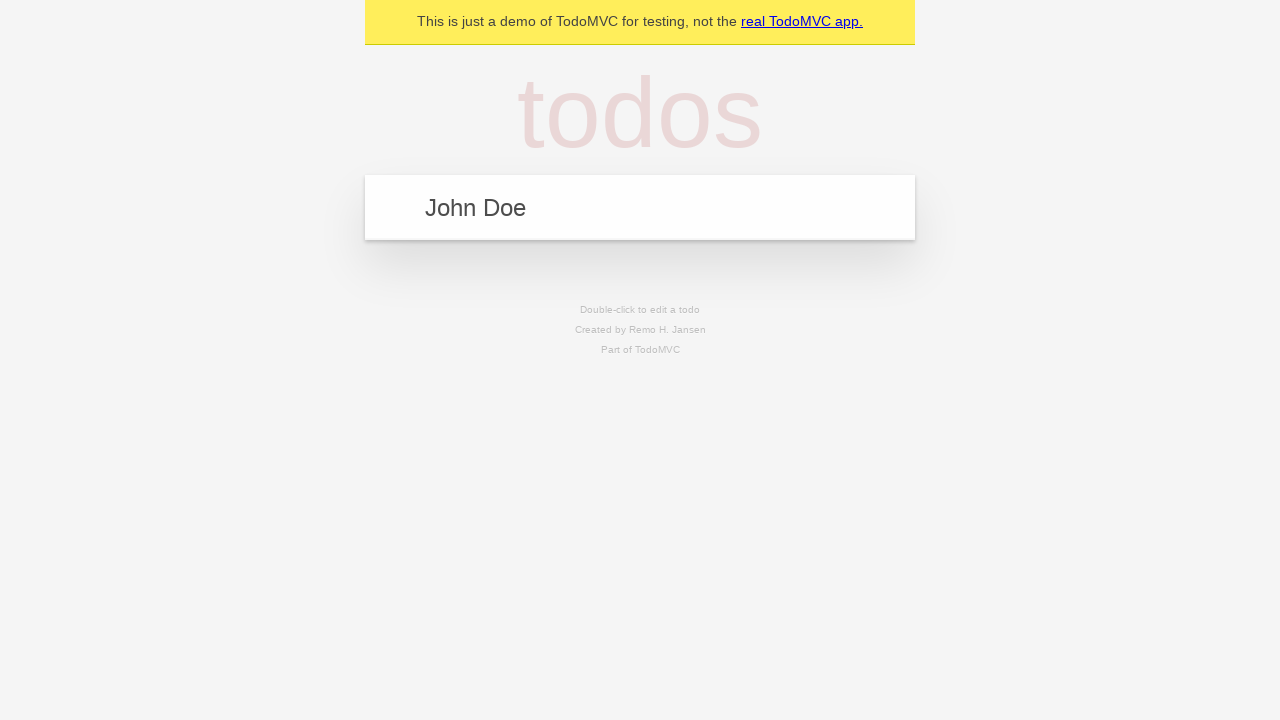

Pressed Enter to add todo item on [placeholder="What needs to be done?"]
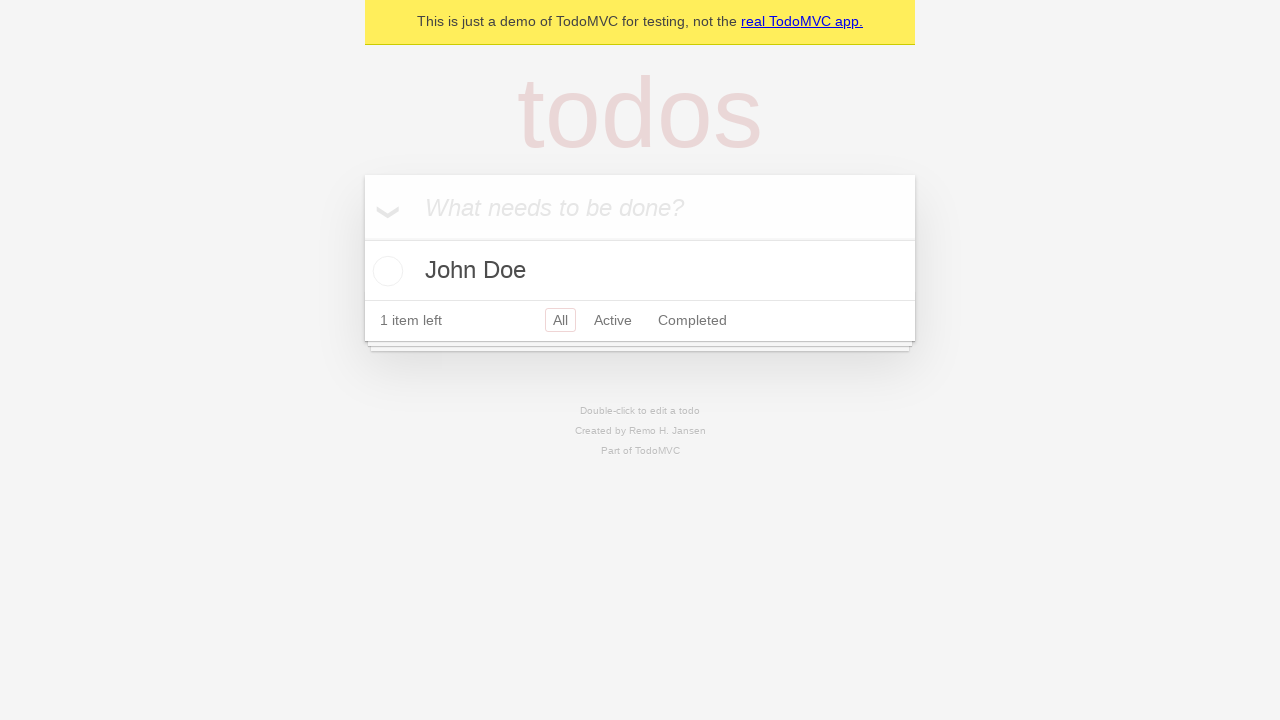

Located todo item checkbox element
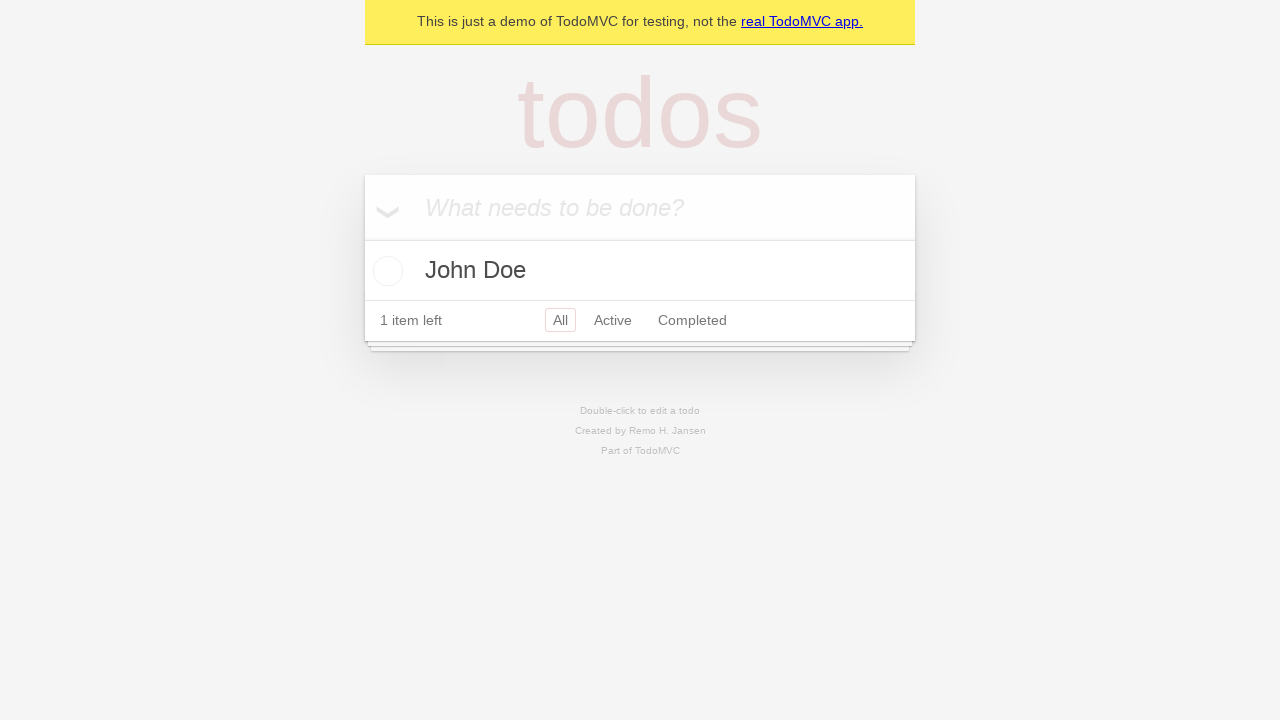

Checked checkbox to mark todo item as completed at (385, 271) on .toggle
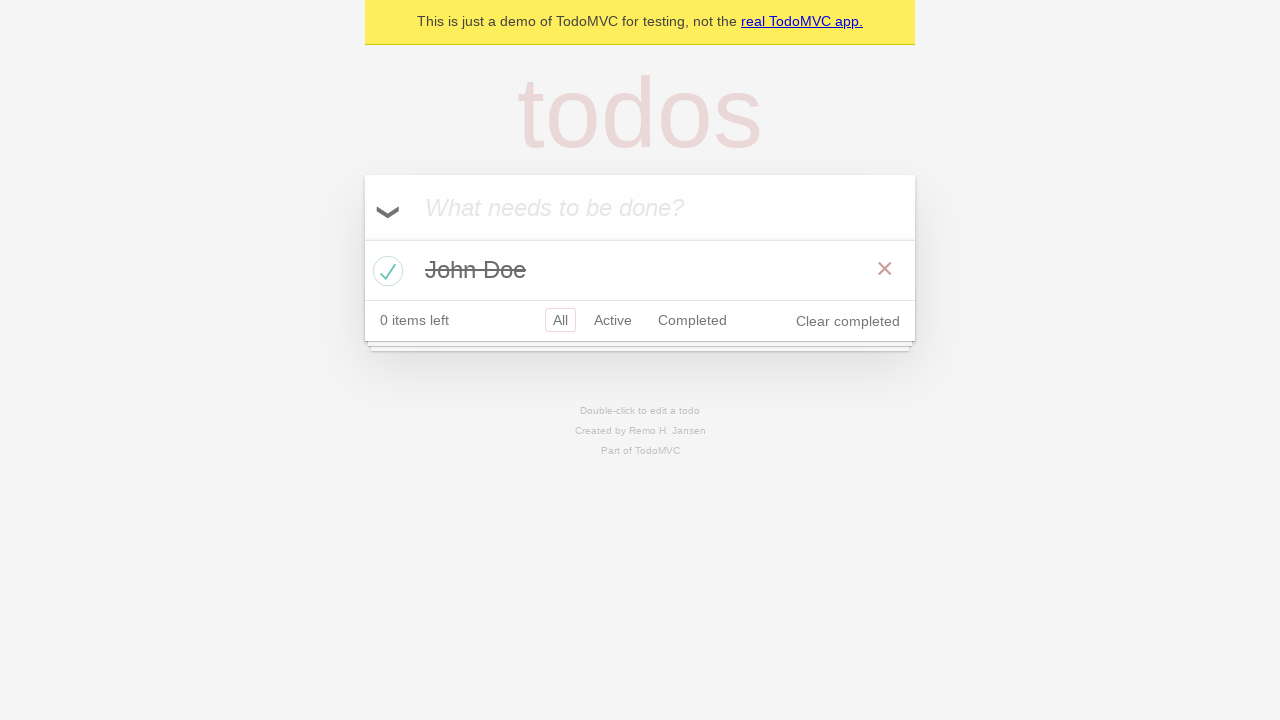

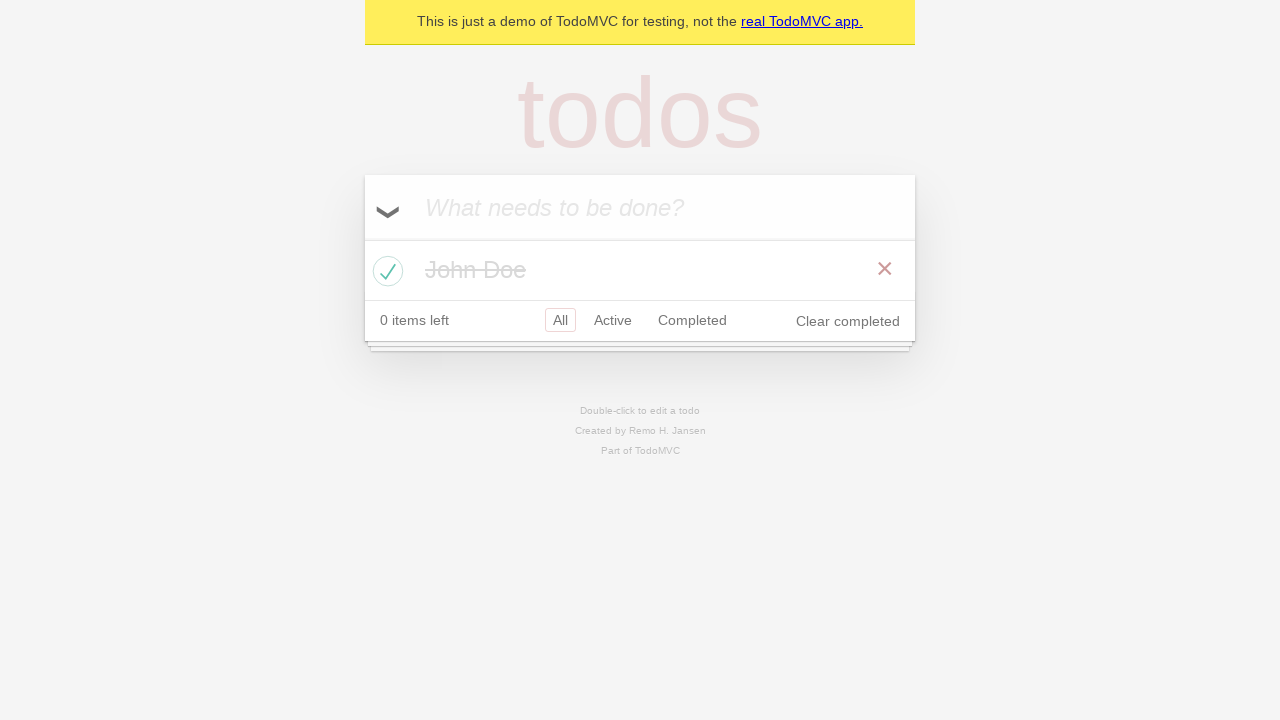